Tests browser alert prompt functionality by clicking a button to trigger an alert, entering text into the prompt, dismissing it, and verifying the result message is displayed correctly.

Starting URL: https://www.leafground.com/alert.xhtml

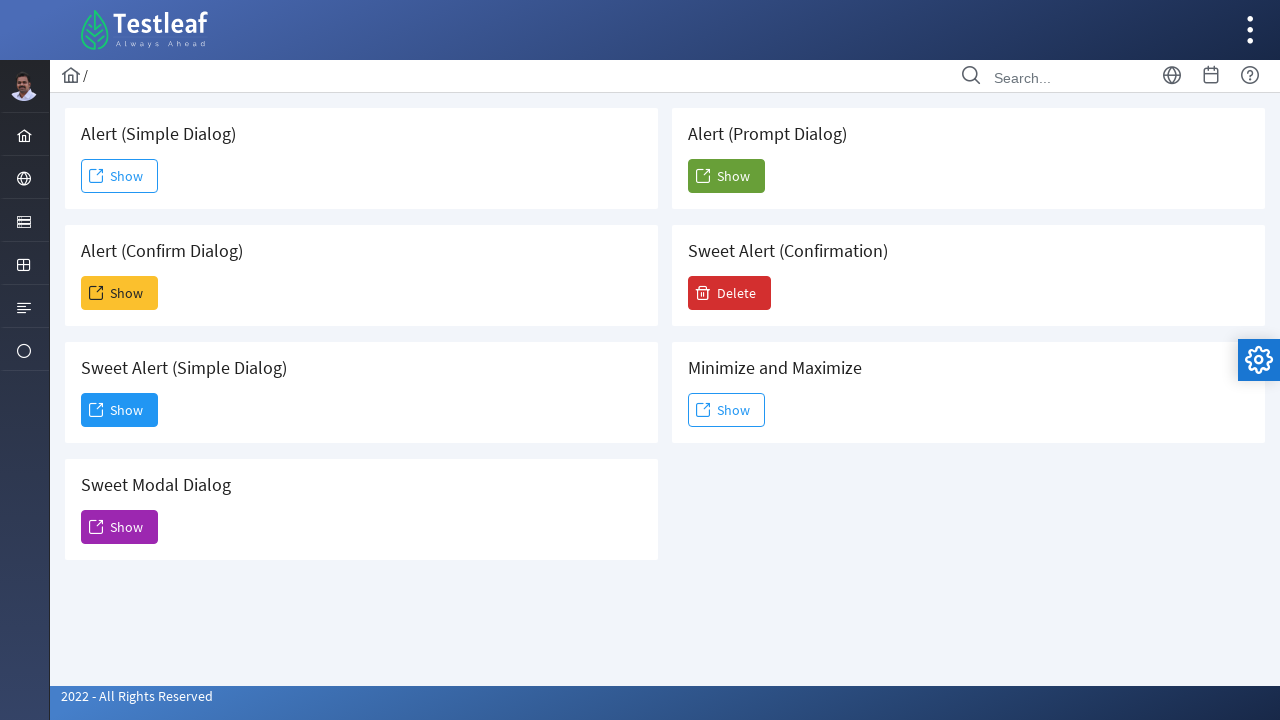

Clicked Show button to trigger alert prompt at (726, 176) on button#j_idt88\:j_idt104 span.ui-button-text
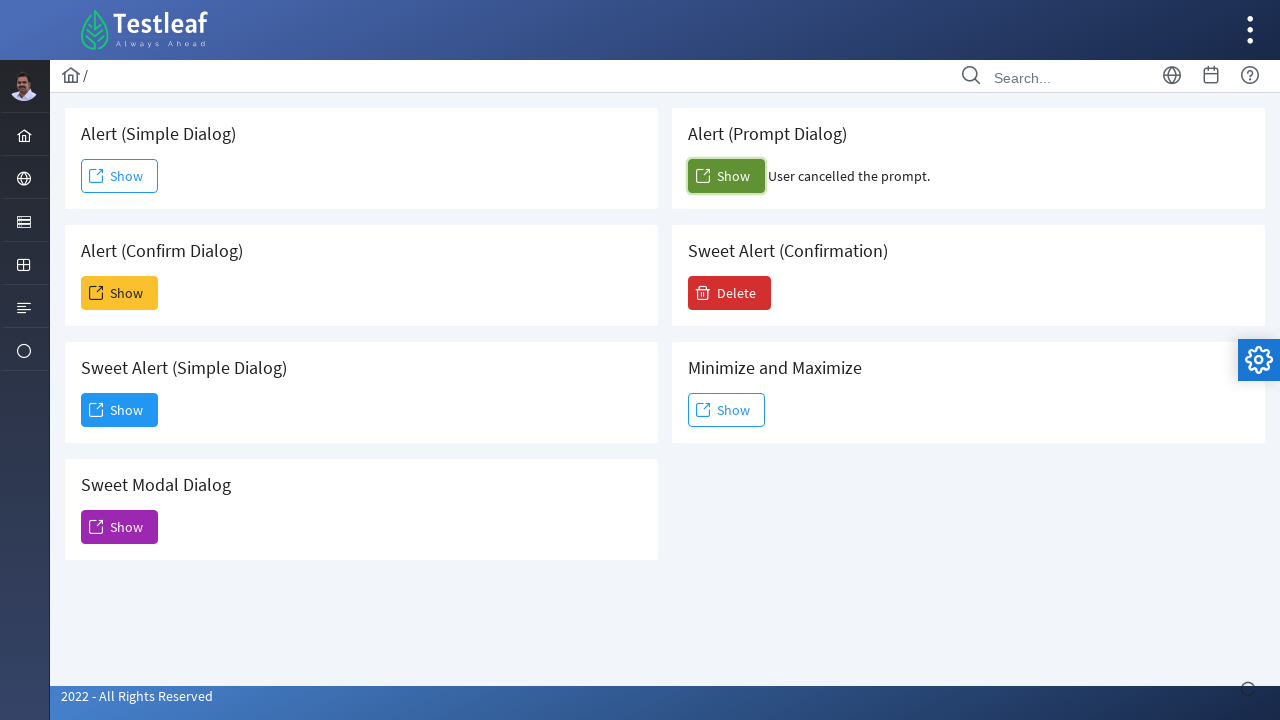

Set up dialog handler to dismiss alerts
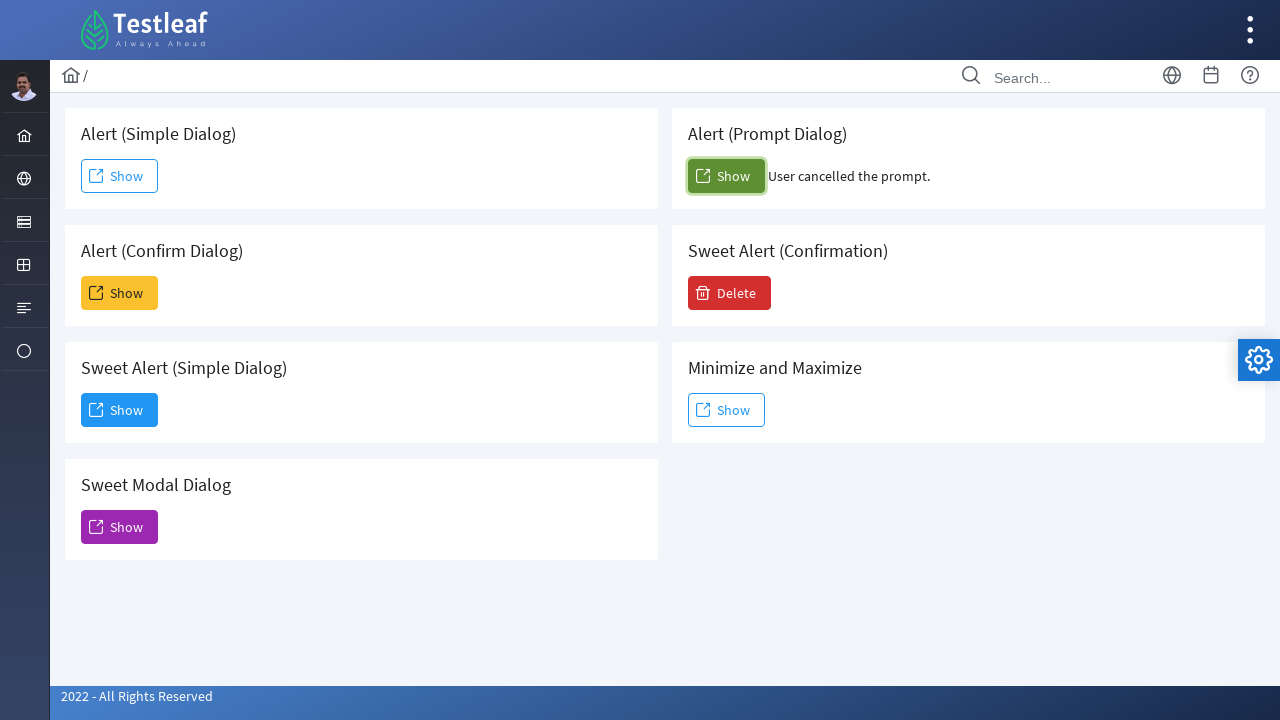

Waited for dialog interaction to complete
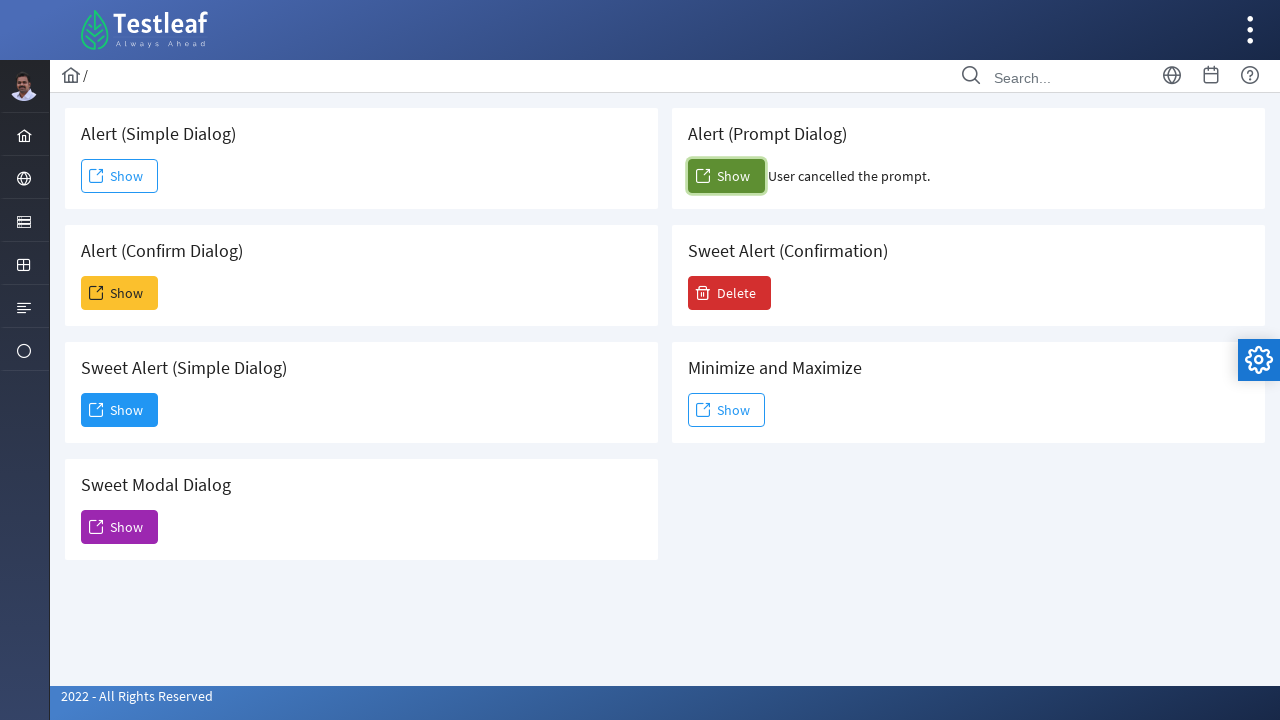

Removed dialog handler
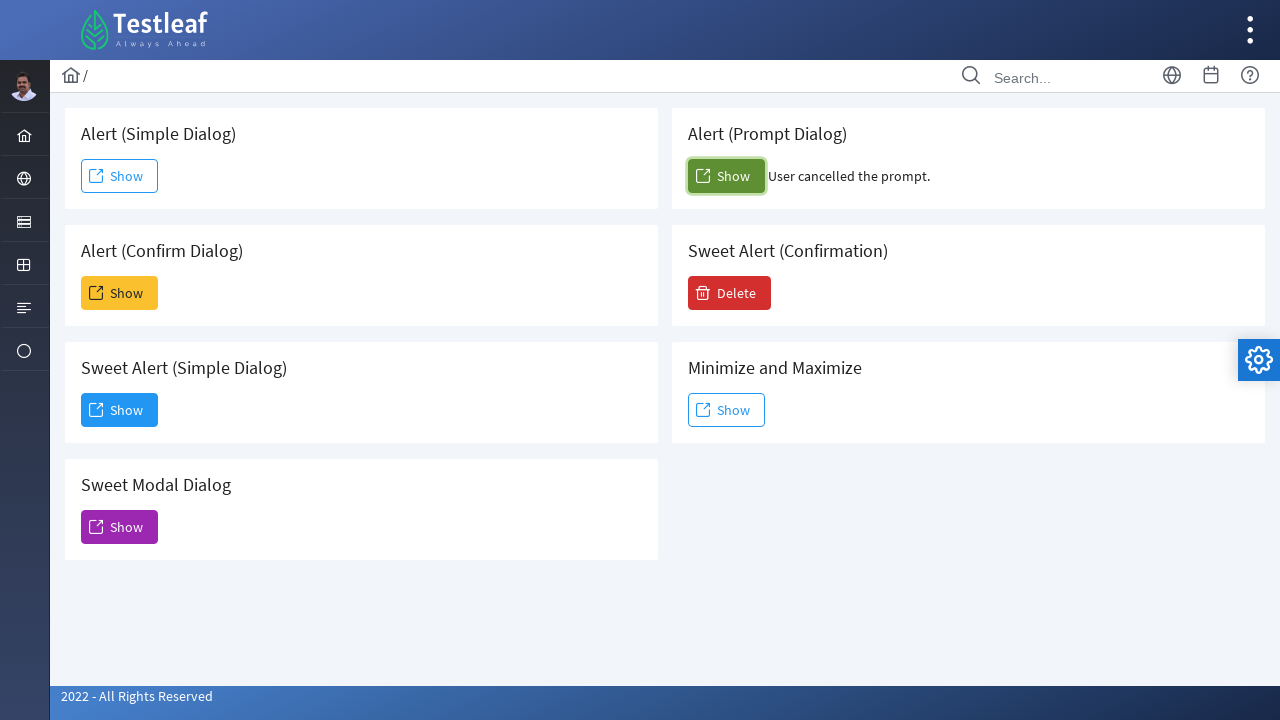

Clicked Show button again to trigger prompt at (726, 176) on button#j_idt88\:j_idt104 span.ui-button-text
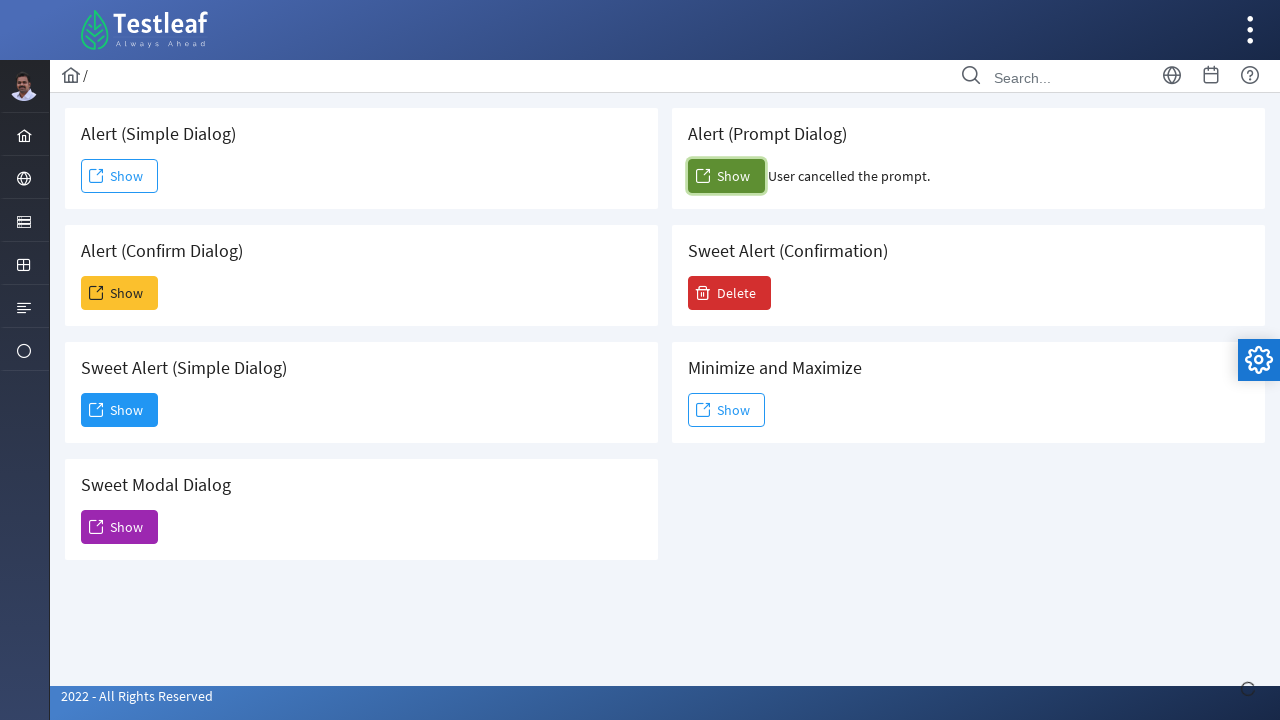

Set up handler to dismiss prompt dialog
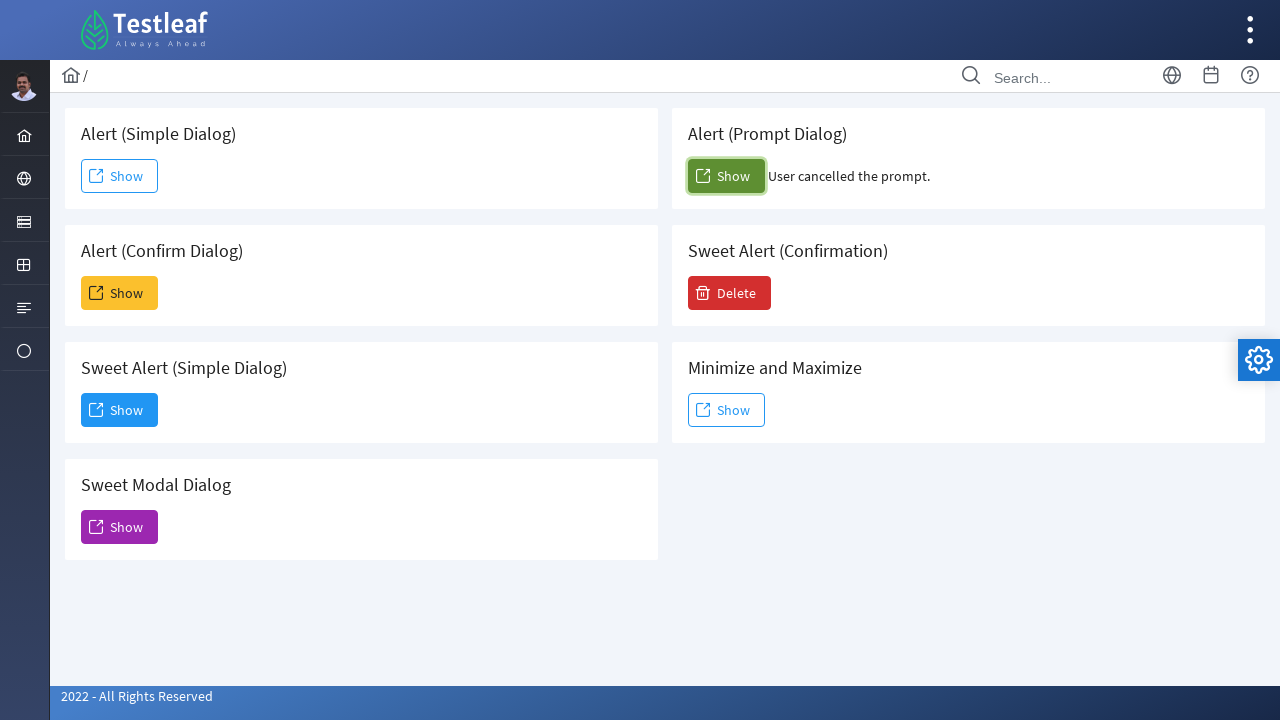

Result message appeared after dismissing prompt
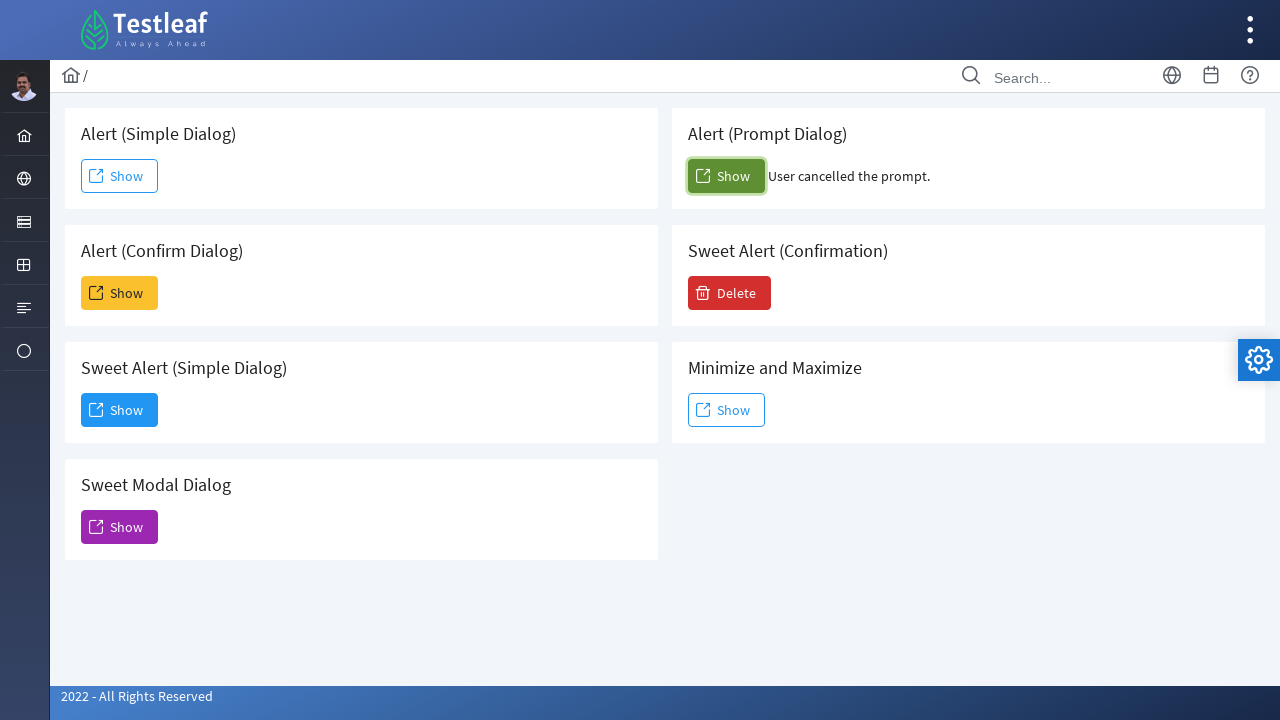

Retrieved result text: User cancelled the prompt.
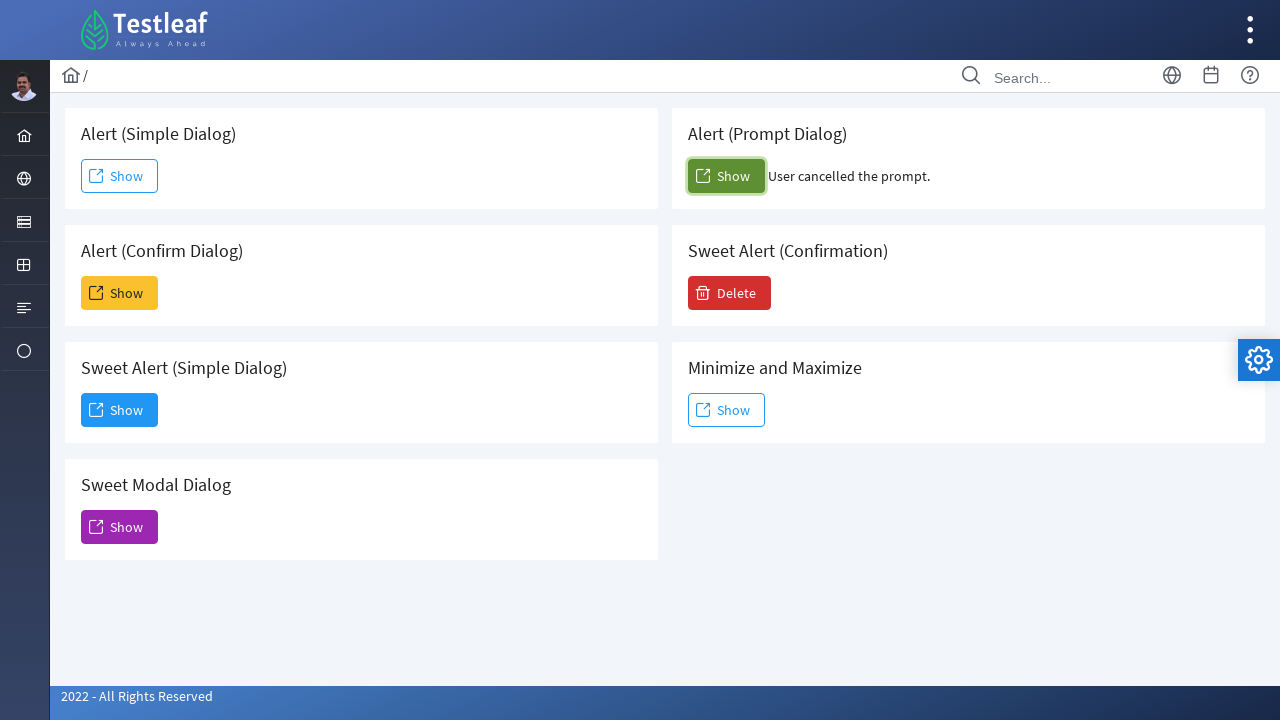

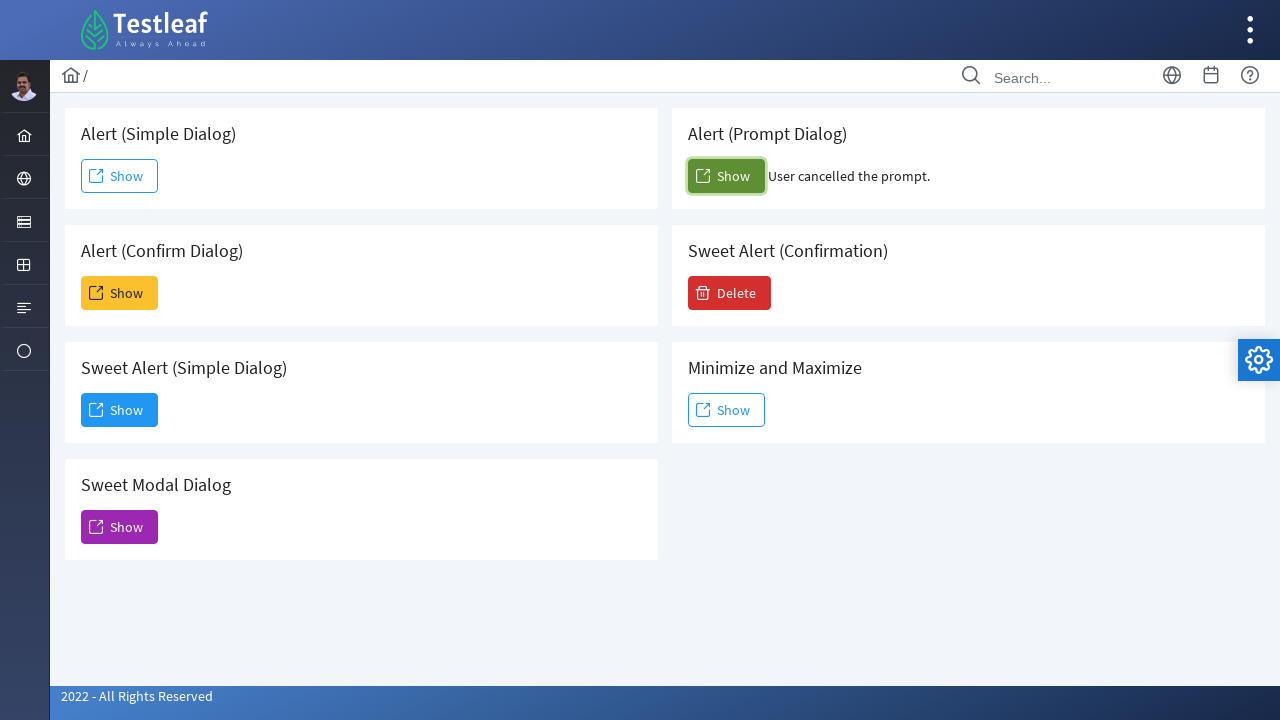